Tests if the AC field is checked for completeness by leaving it empty while filling other fields

Starting URL: https://do.tusur.ru/qa-test2/

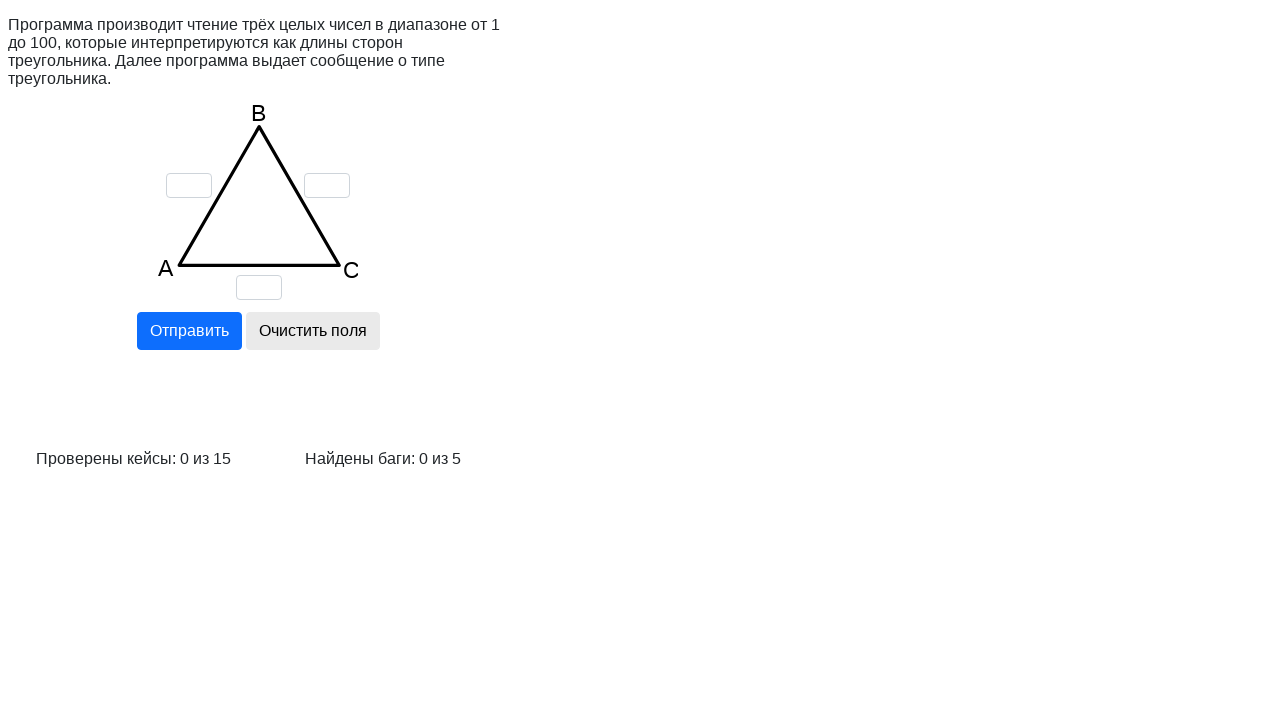

Cleared input field 'a' on input[name='a']
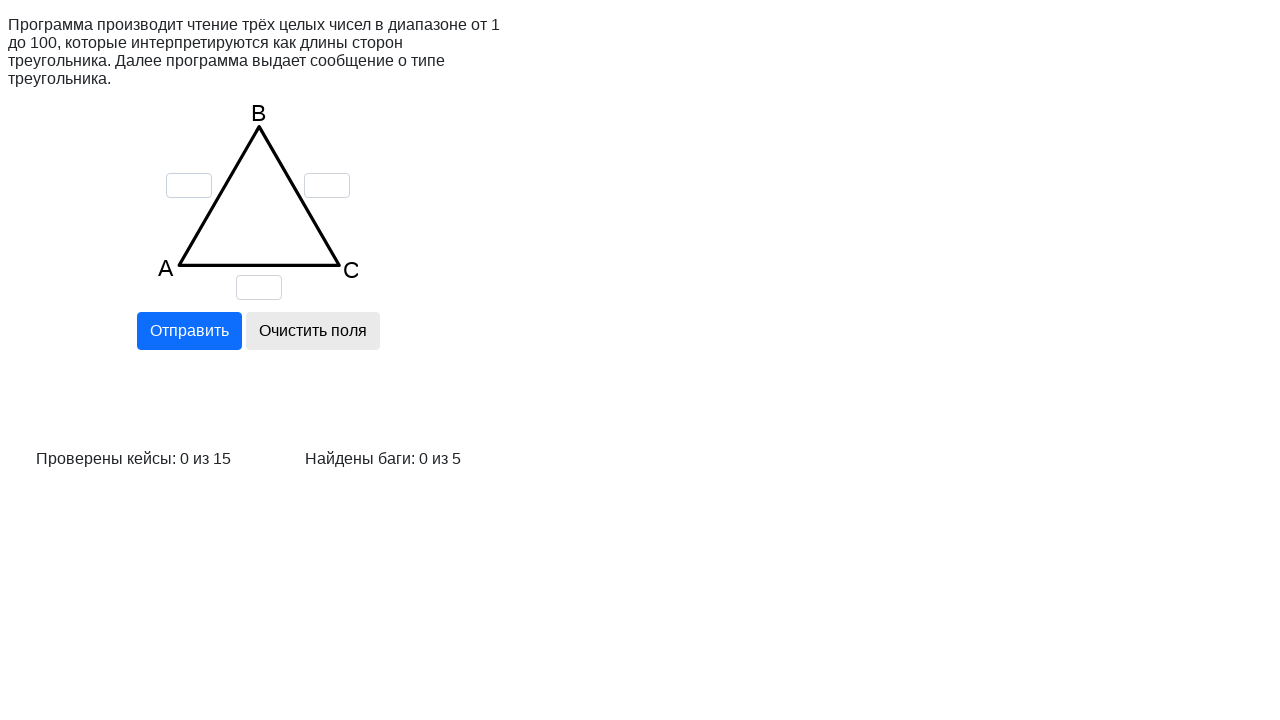

Cleared input field 'b' on input[name='b']
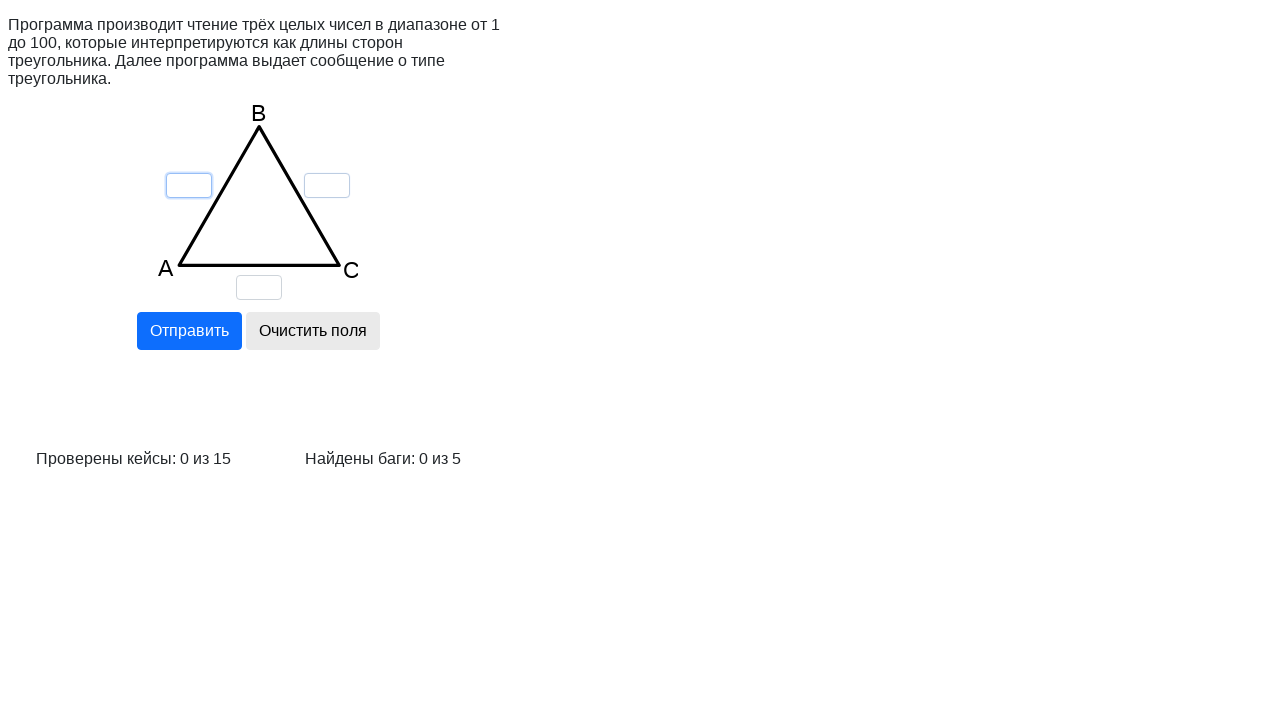

Cleared input field 'c' on input[name='c']
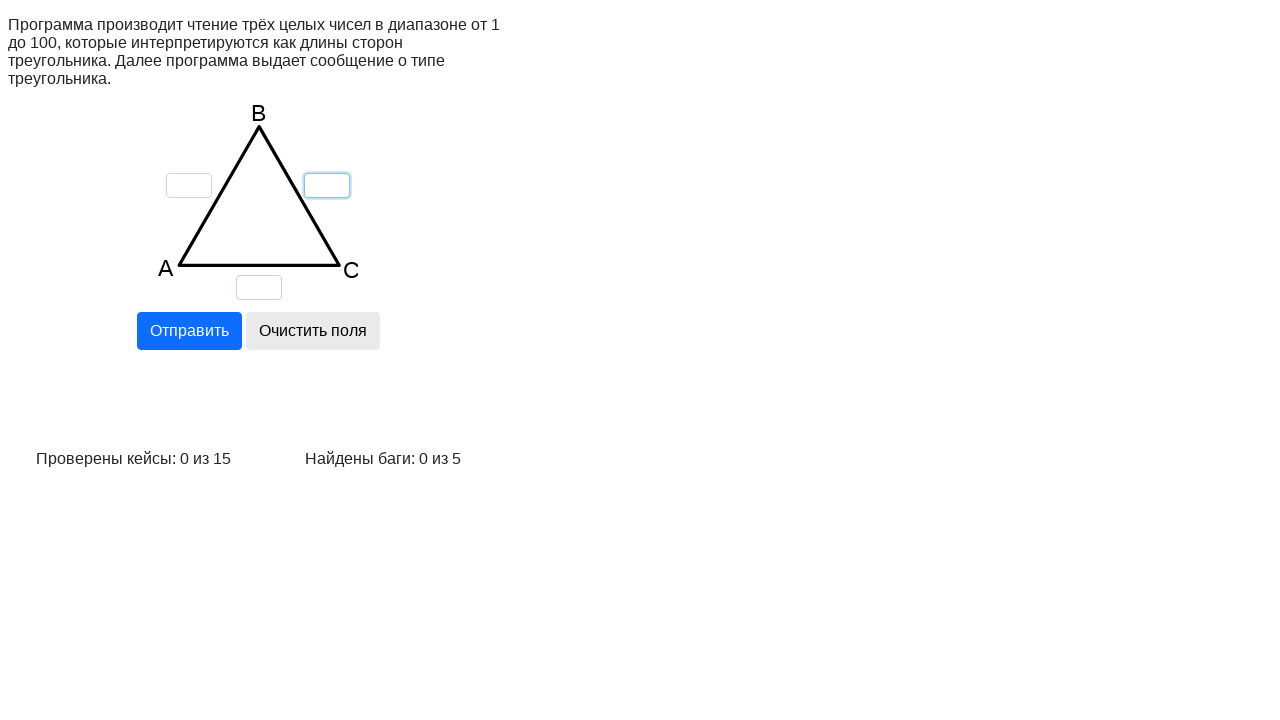

Filled input field 'a' with value '1' on input[name='a']
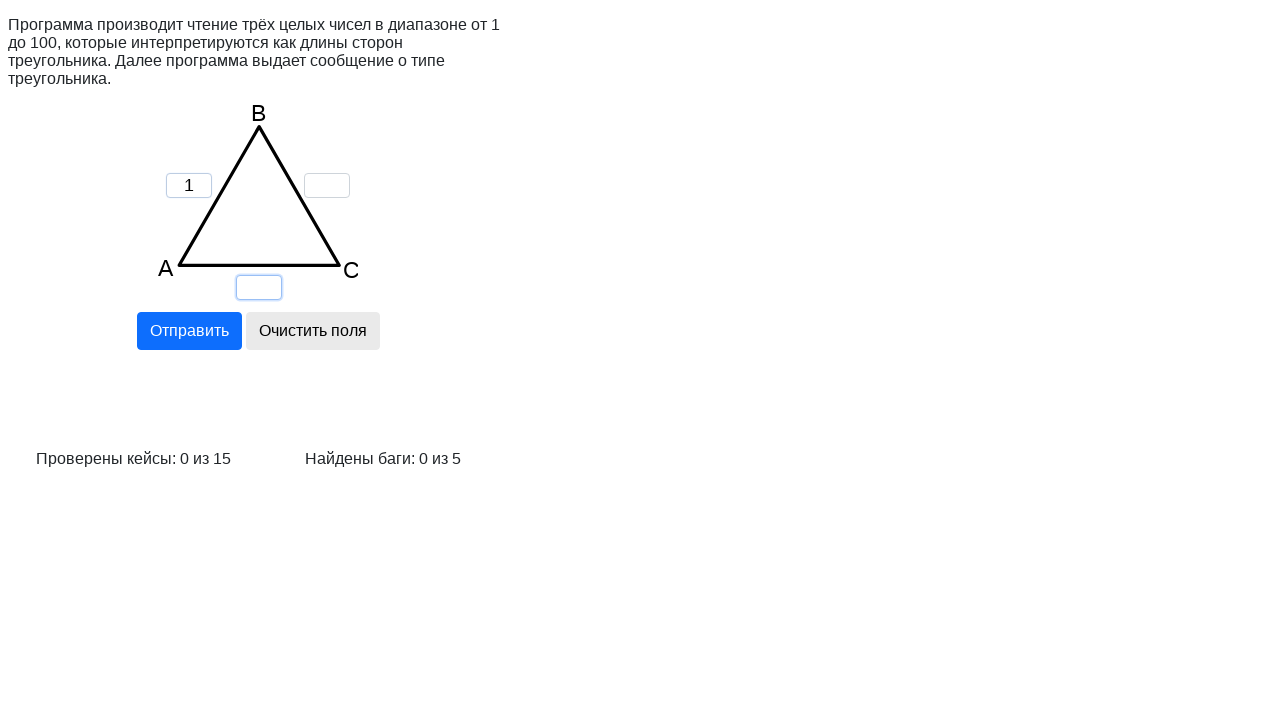

Filled input field 'b' with value '1' on input[name='b']
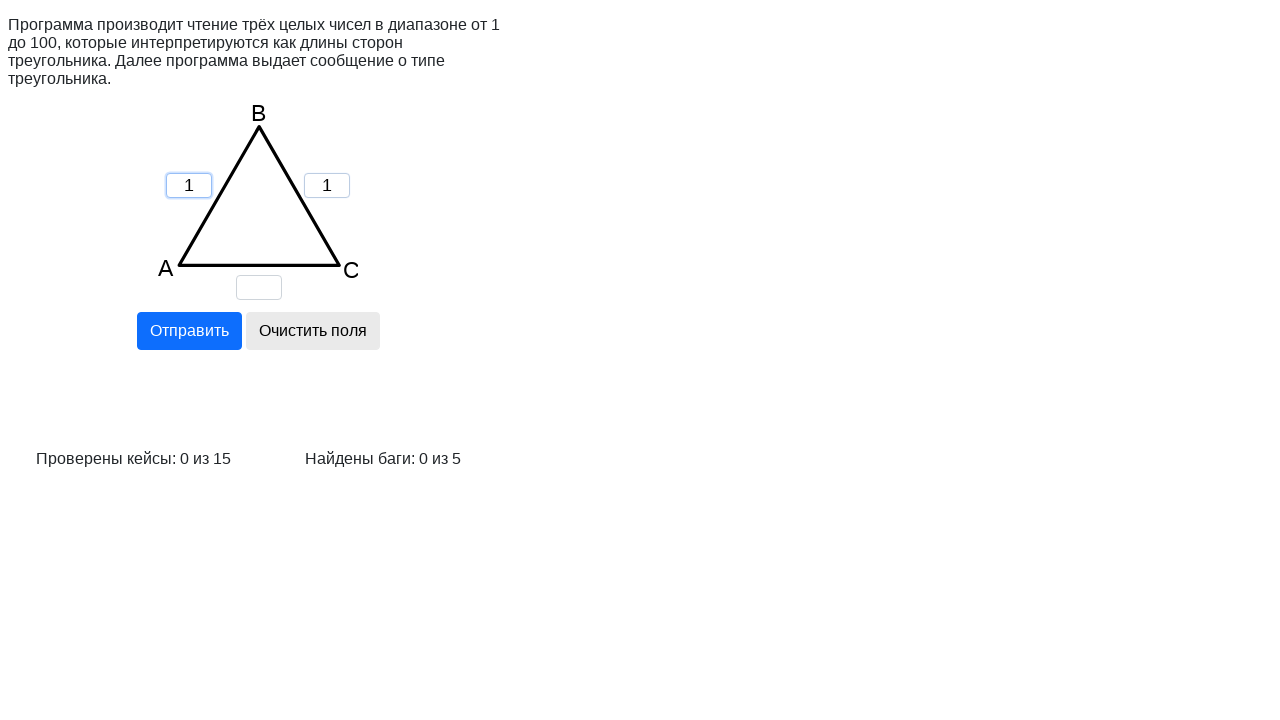

Left input field 'c' empty to test AC field completeness validation on input[name='c']
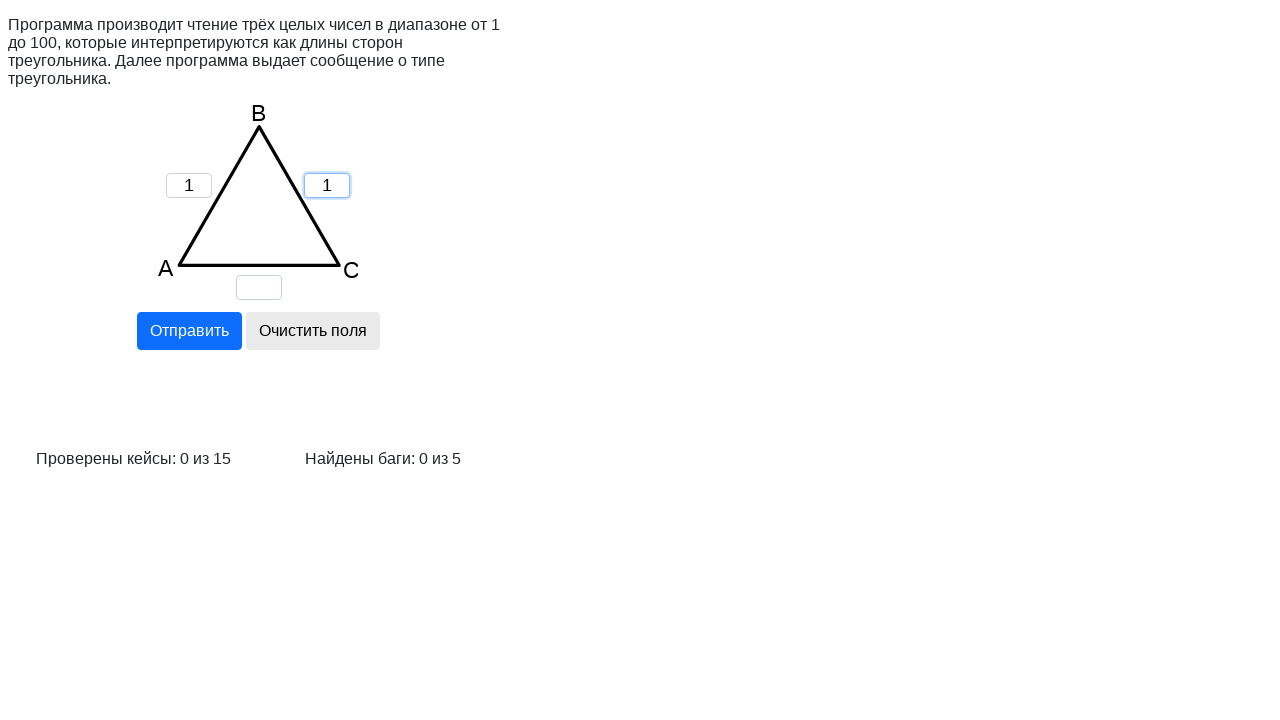

Clicked the calculate button at (189, 331) on input[name='calc']
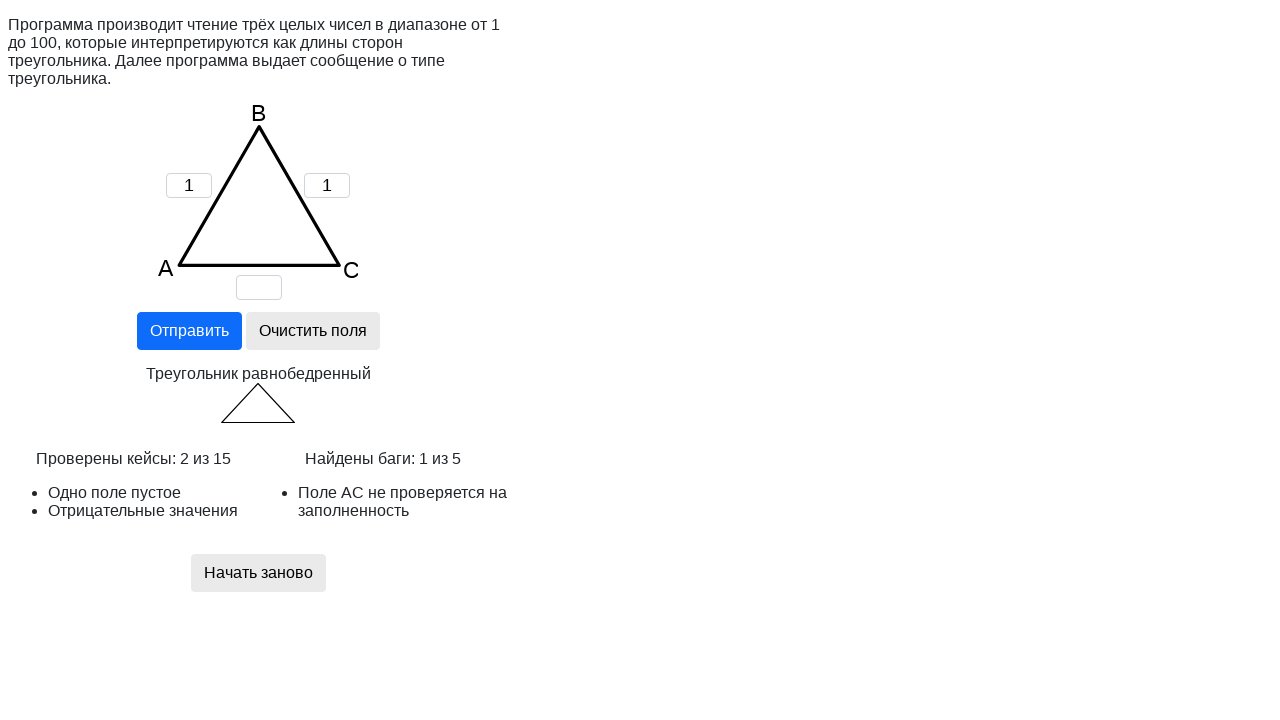

Verified that error message 'Поле AС не проверяется на заполненность' appeared, confirming AC field is not checked for completeness
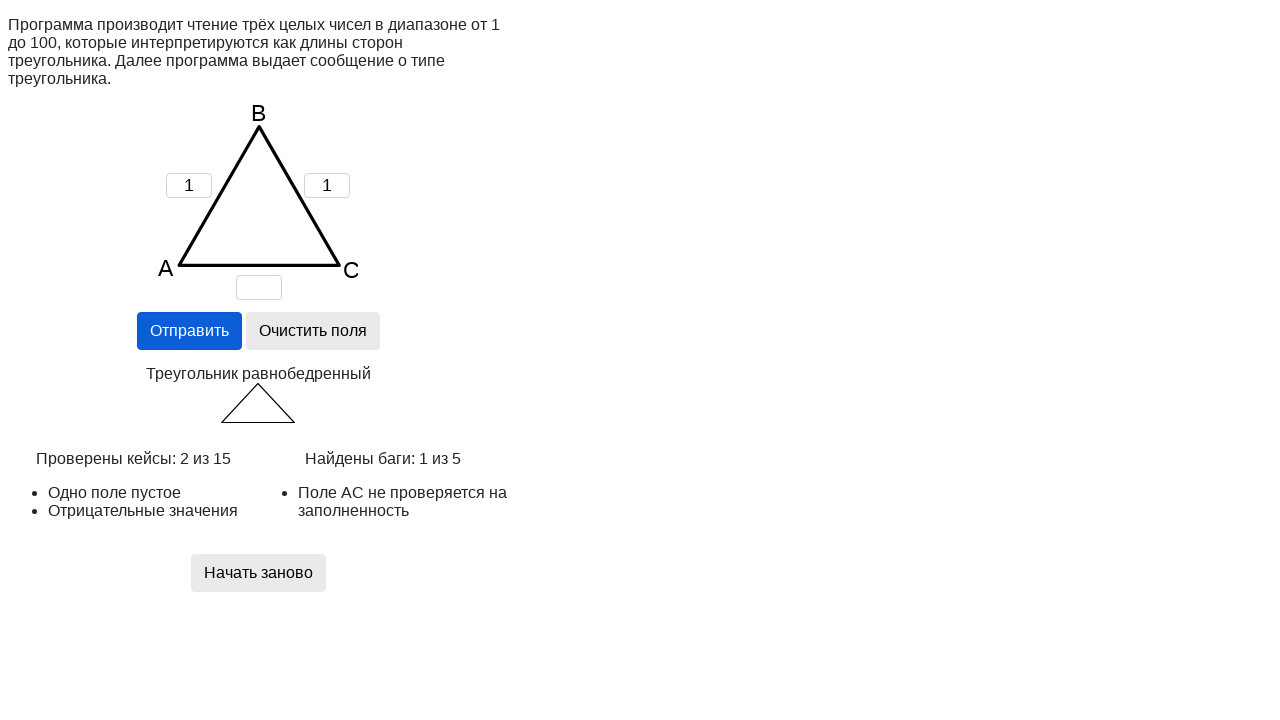

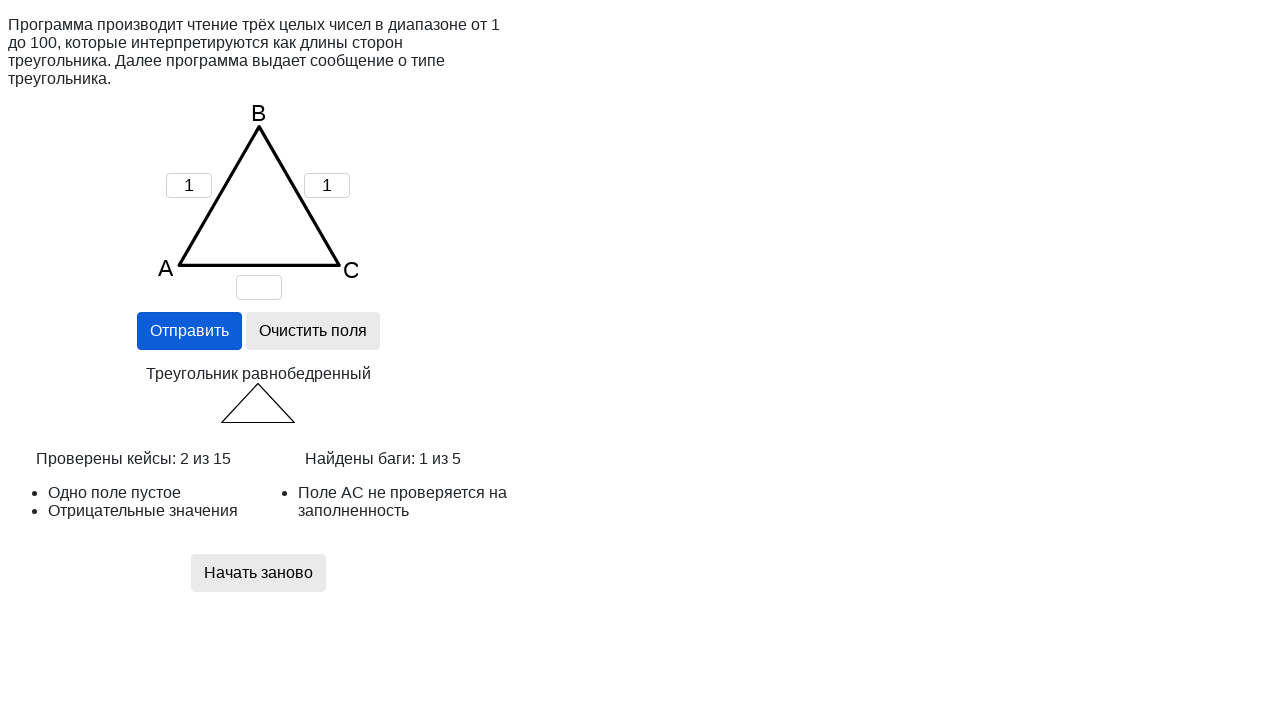